Navigates to Hacker News, waits for posts to load, and clicks on the "More" link to navigate to the next page of stories.

Starting URL: https://news.ycombinator.com/

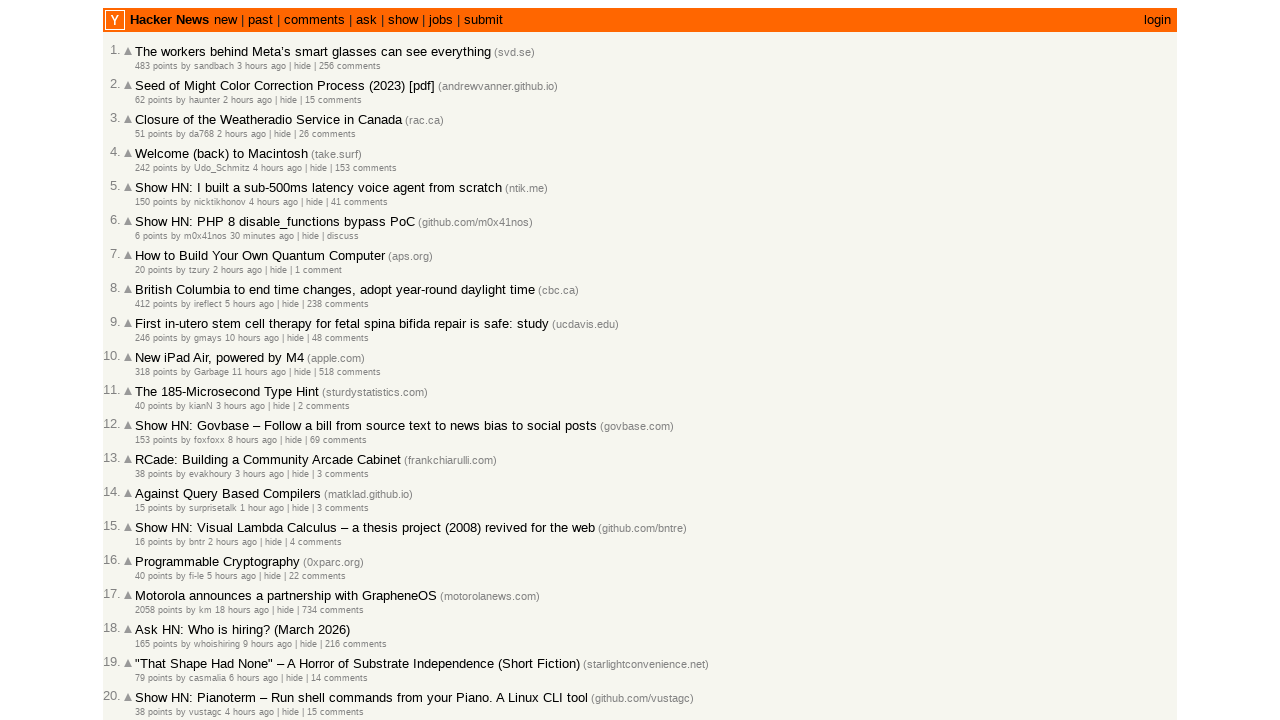

Waited for posts to load on Hacker News
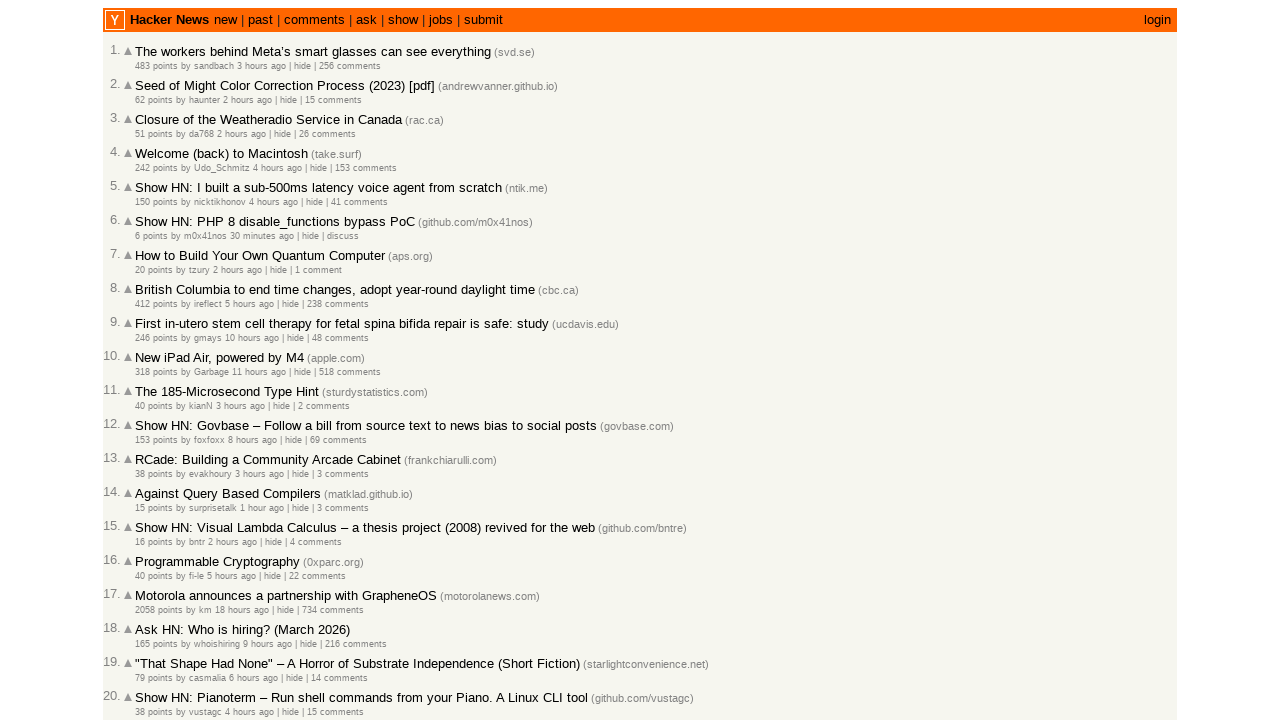

Verified that posts are displayed on the page
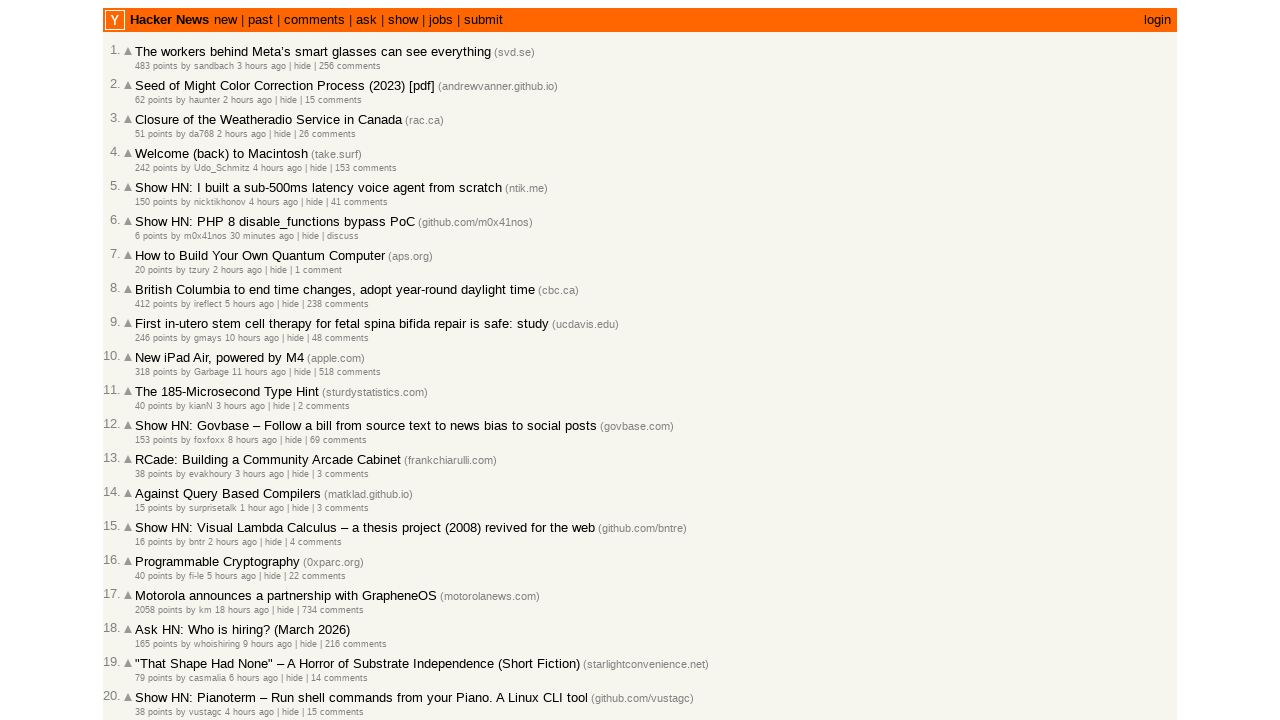

Clicked the 'More' link to navigate to the next page at (149, 616) on .morelink
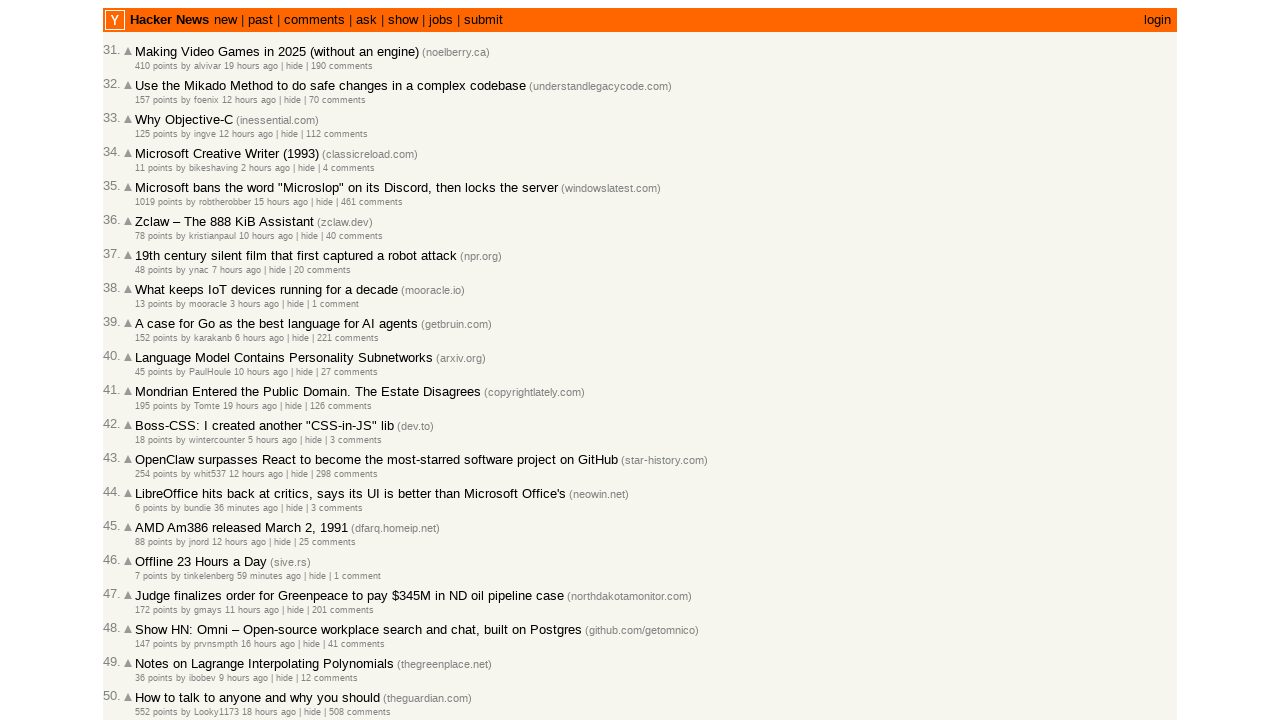

Waited for posts to load on the next page
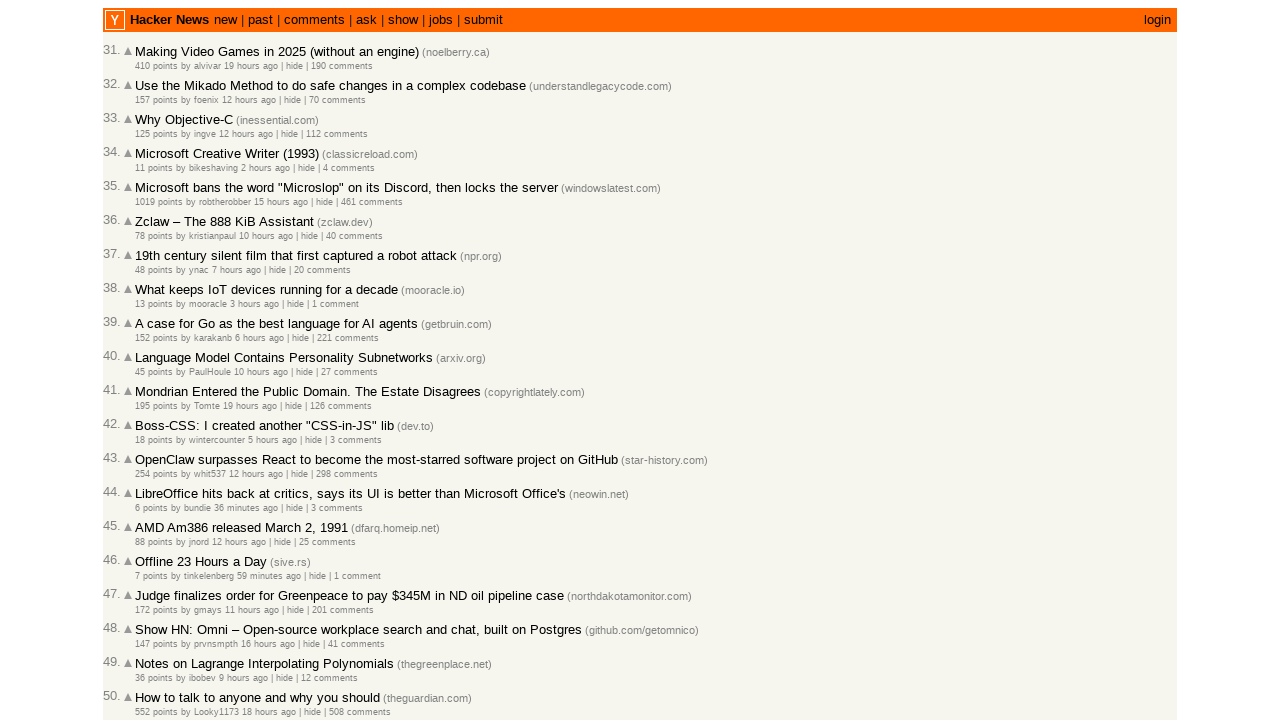

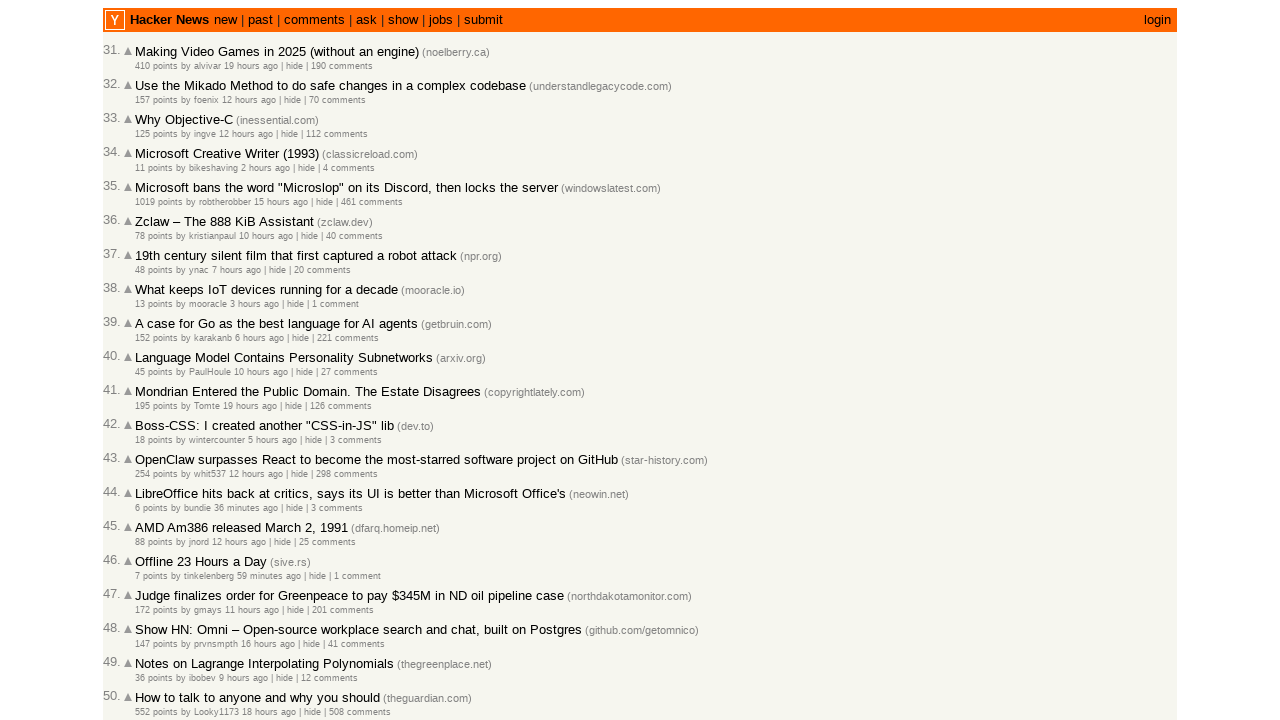